Tests form interaction and alert button clicking using JavaScript execution on an automation practice page

Starting URL: https://rahulshettyacademy.com/AutomationPractice/

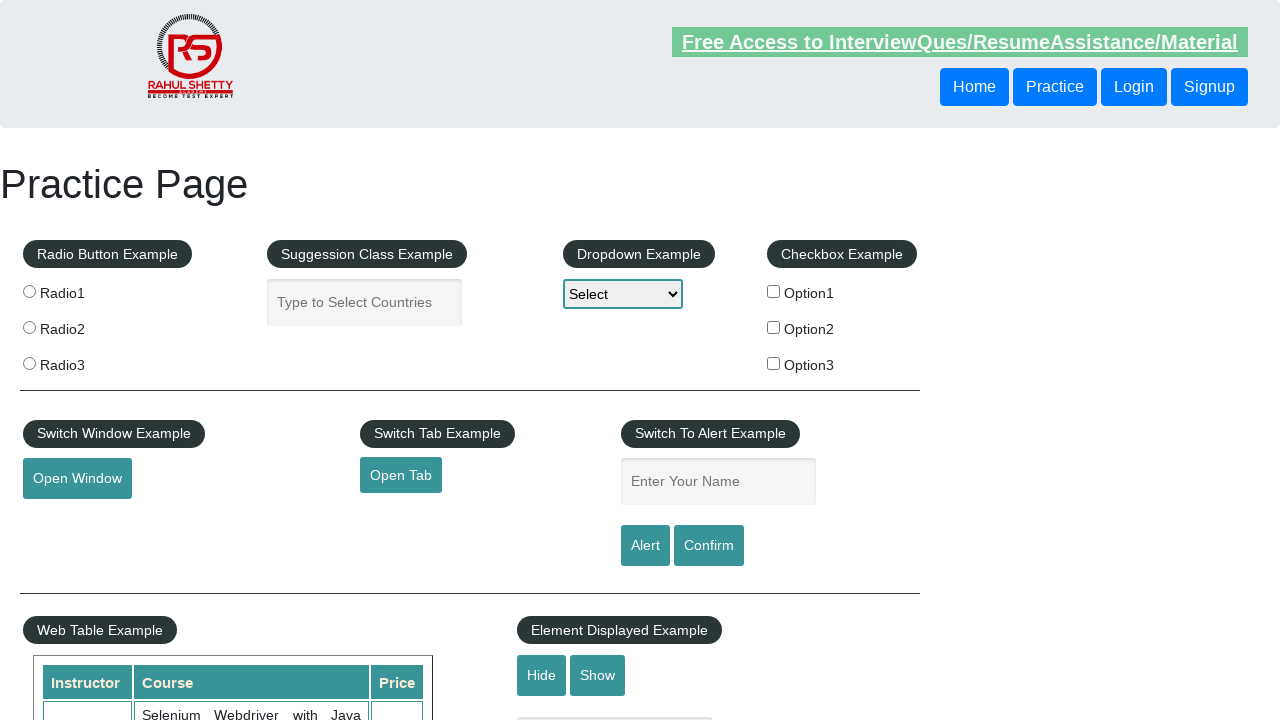

Filled name field with 'amit' using JavaScript execution
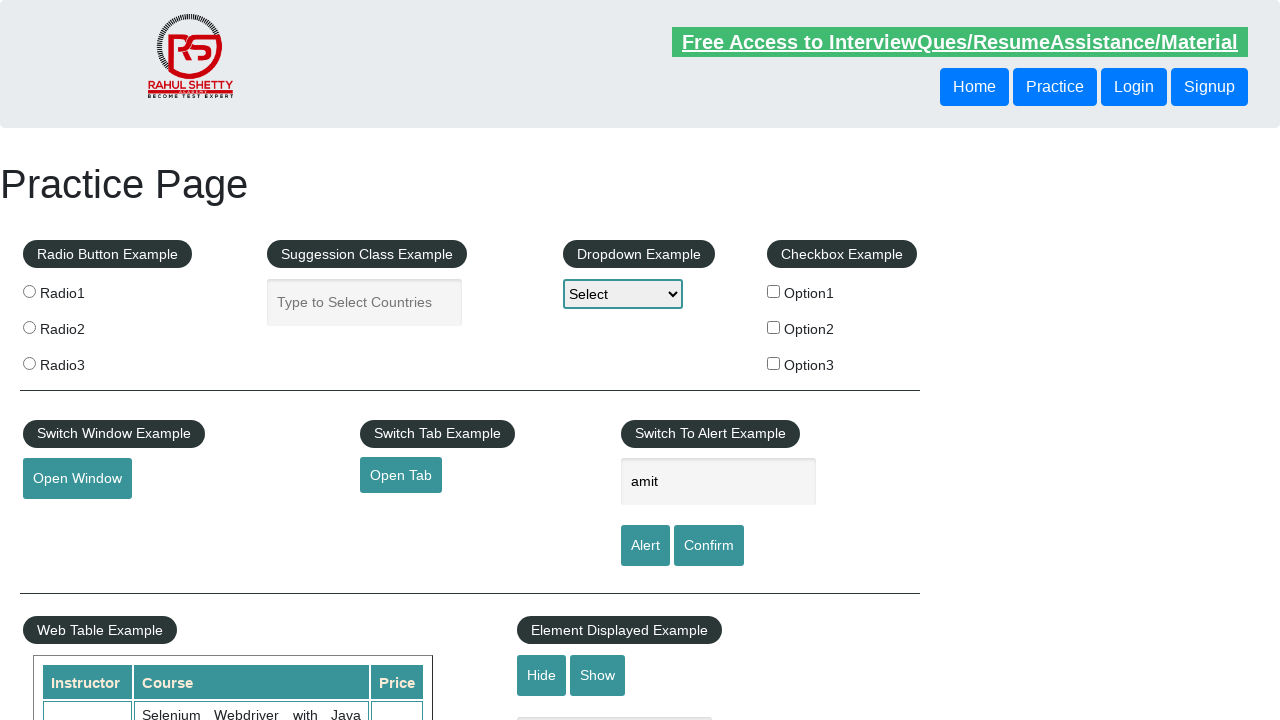

Clicked alert button using JavaScript execution
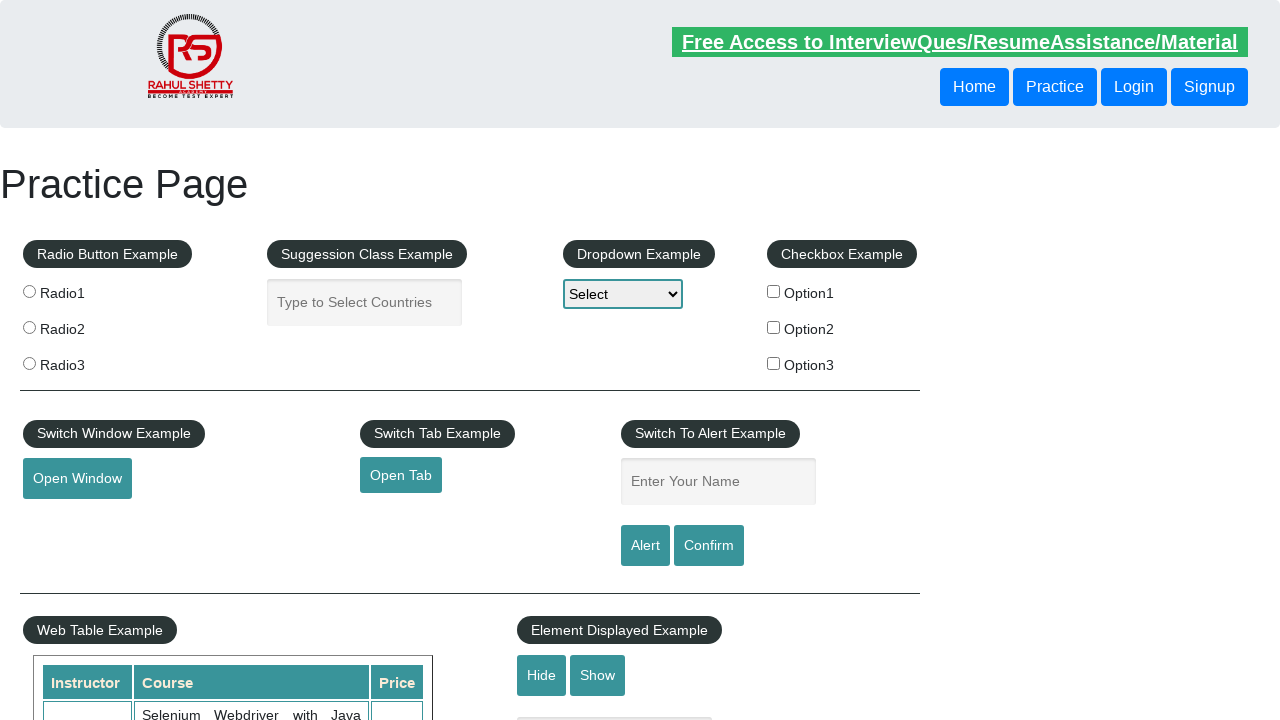

Set up dialog handler to accept alerts
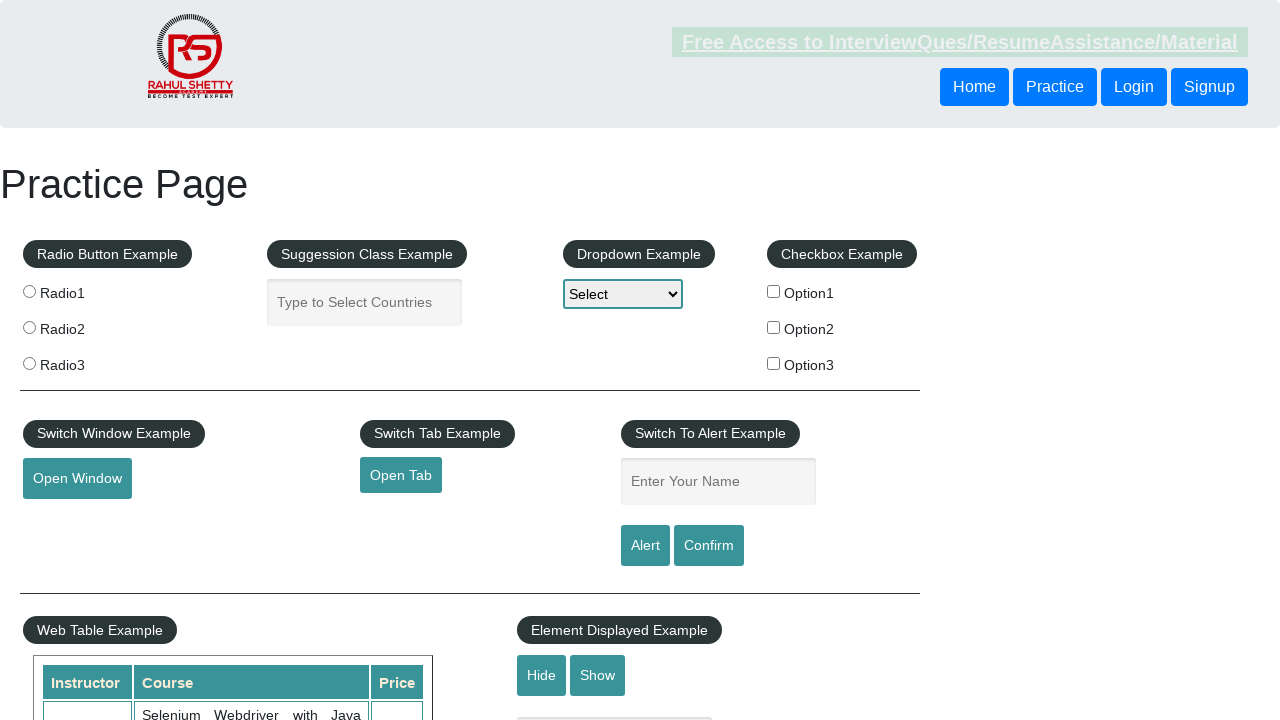

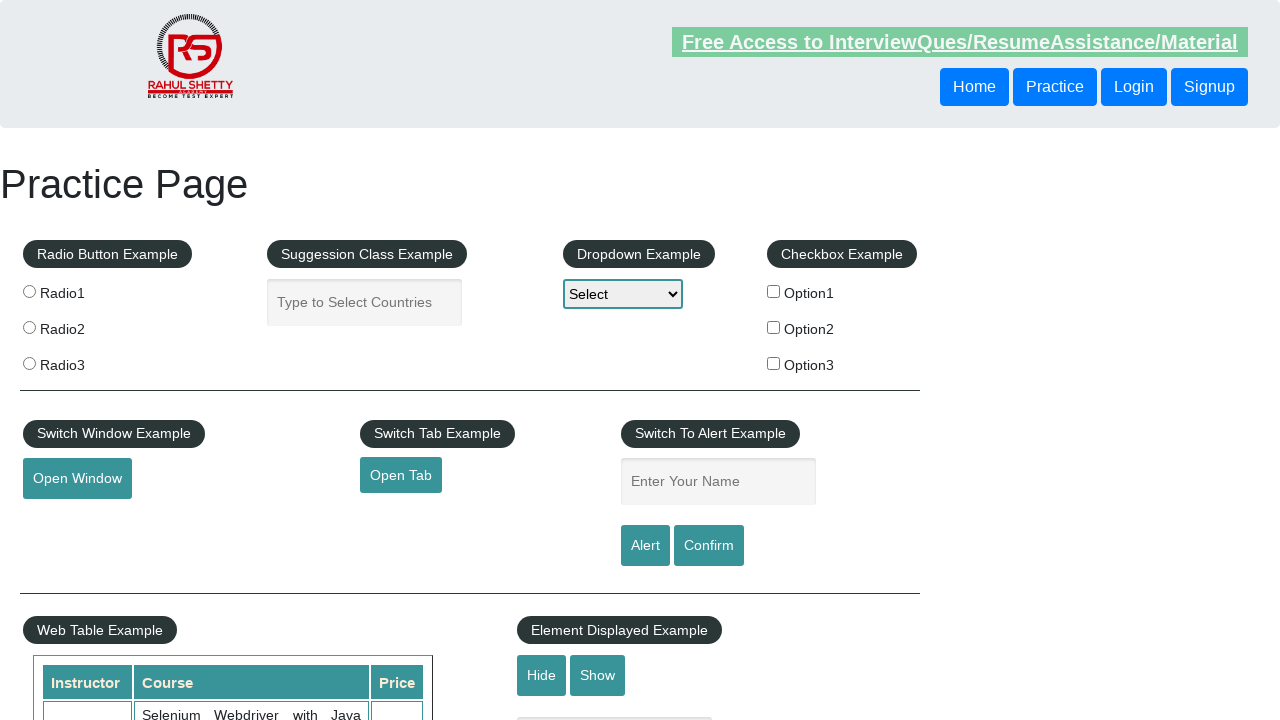